Tests that clicking the page footer link opens the Elemental Selenium website in a new tab

Starting URL: https://the-internet.herokuapp.com/

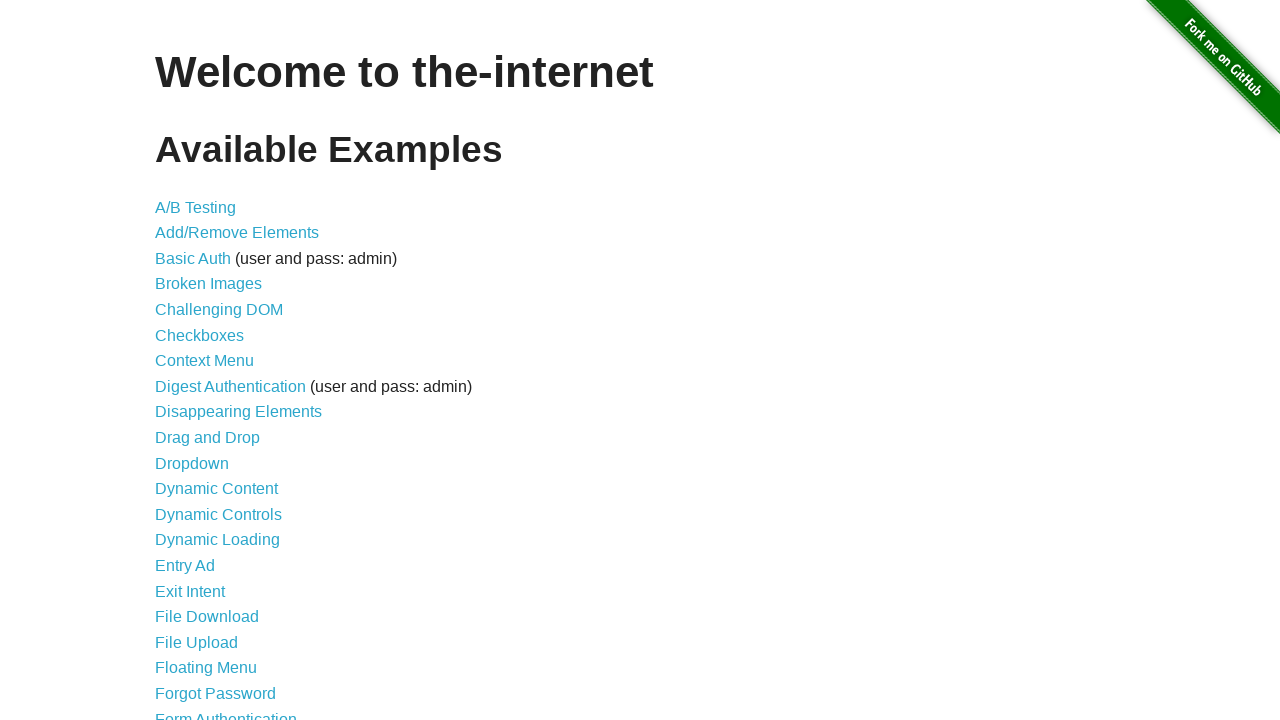

Clicked the Elemental Selenium footer link at (684, 711) on a[href='http://elementalselenium.com/']
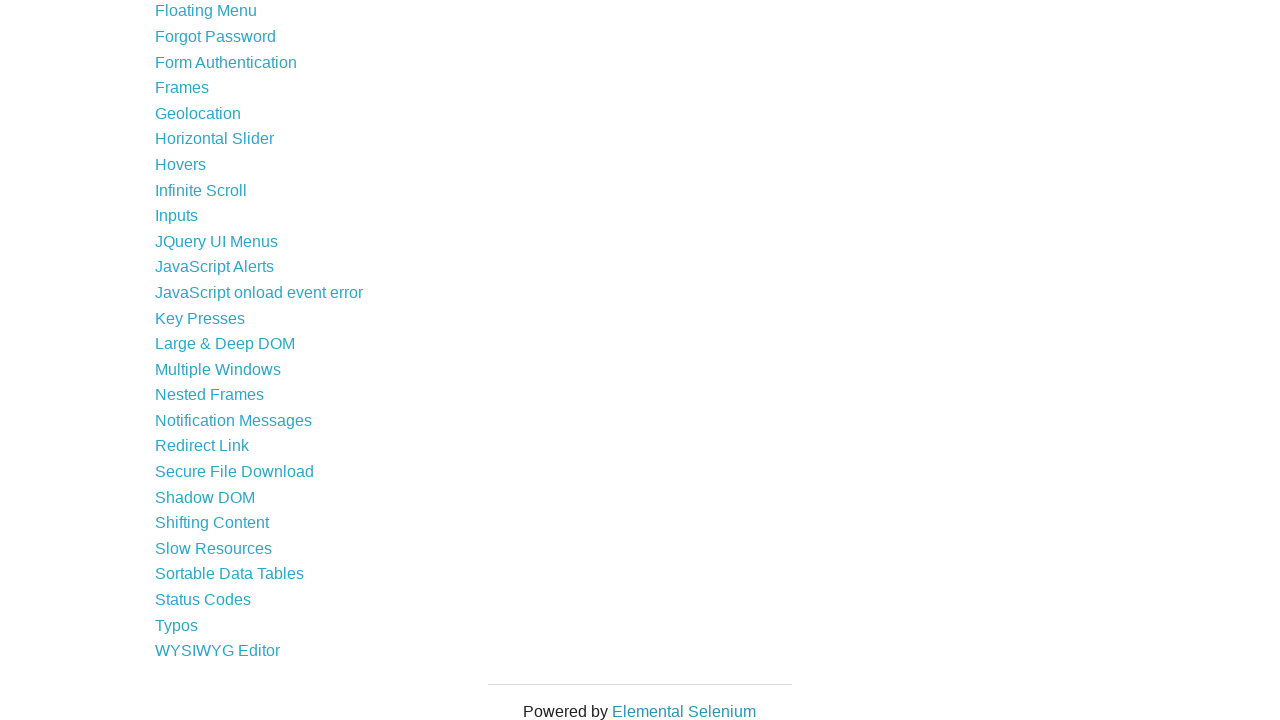

Waited 1000ms for new tab to open
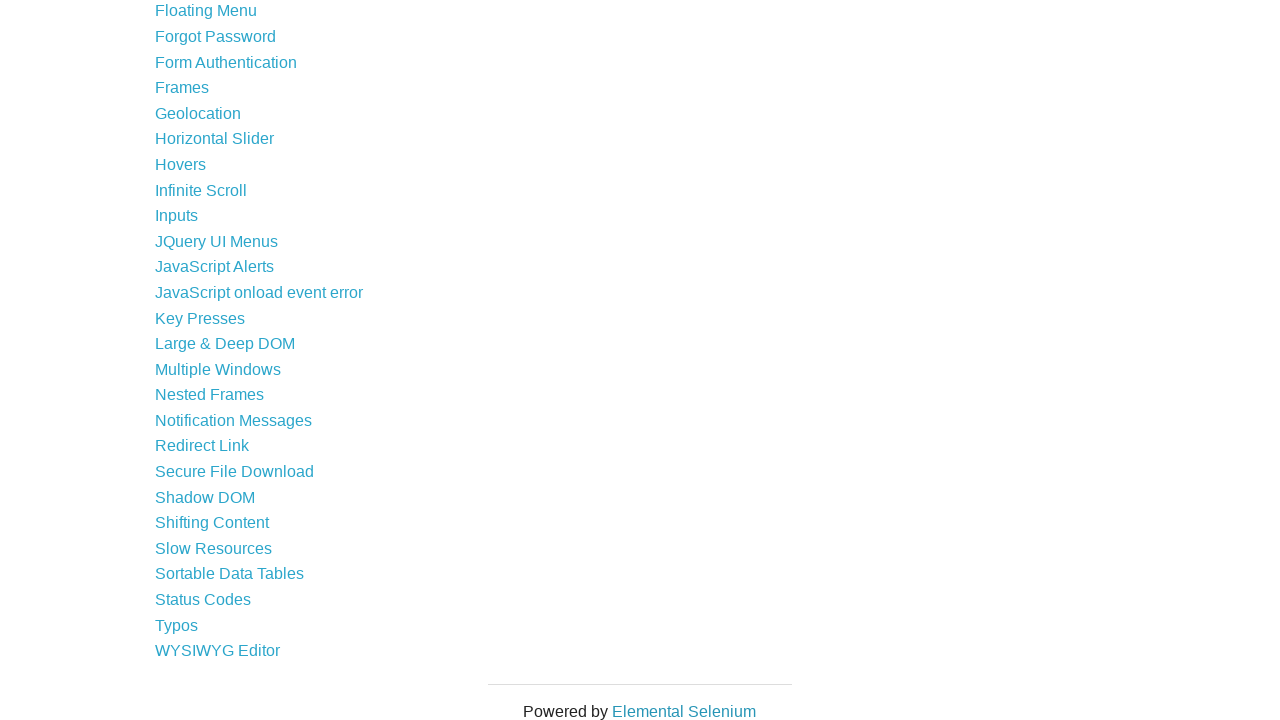

Switched to the newly opened tab
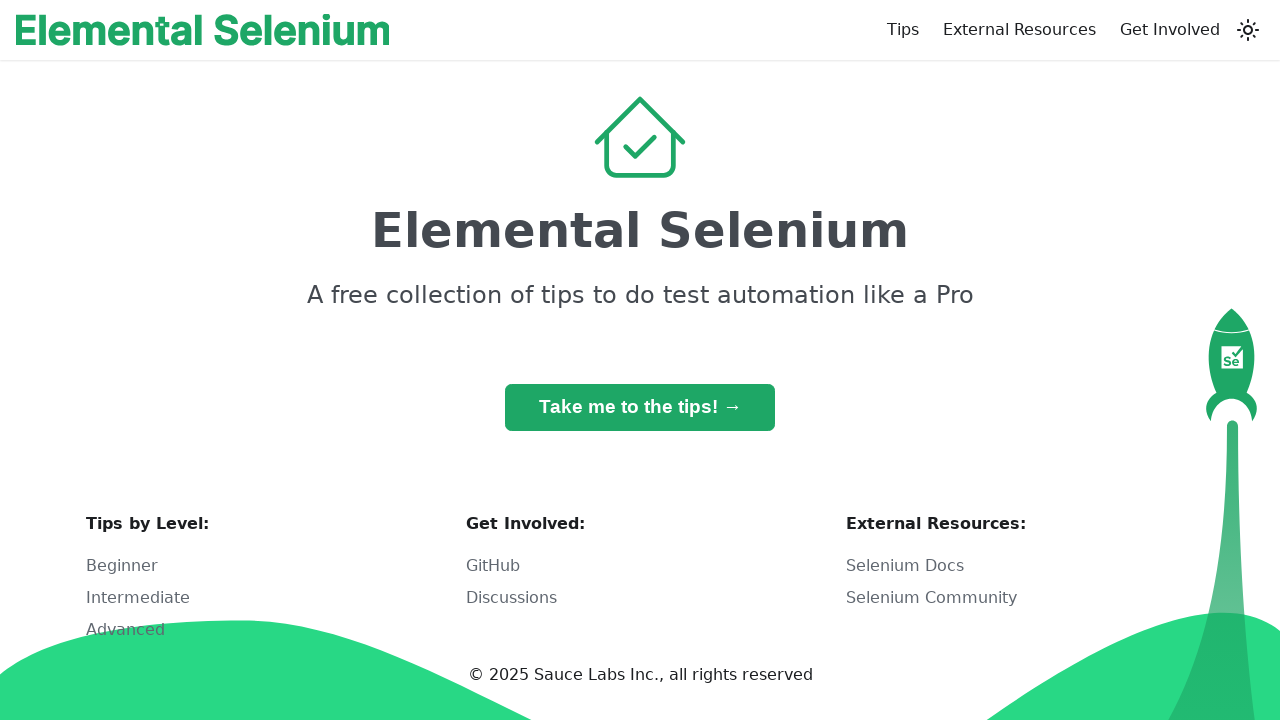

Waited for Elemental Selenium website to fully load
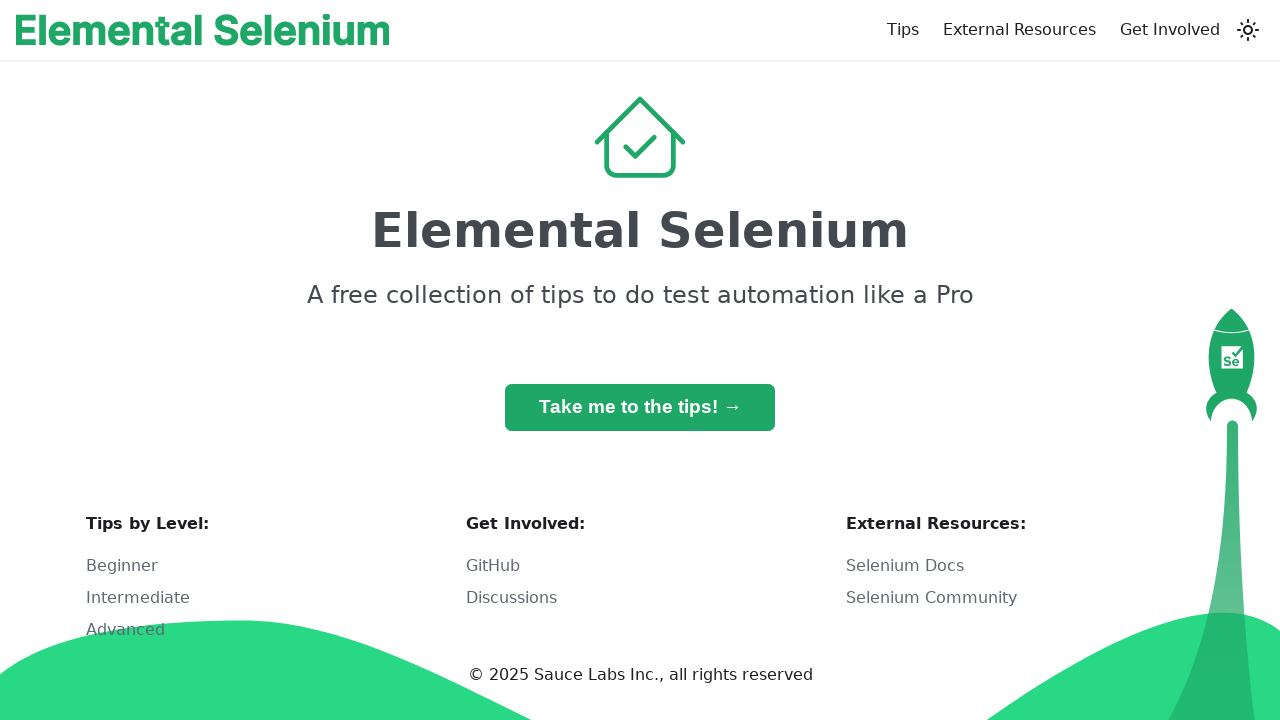

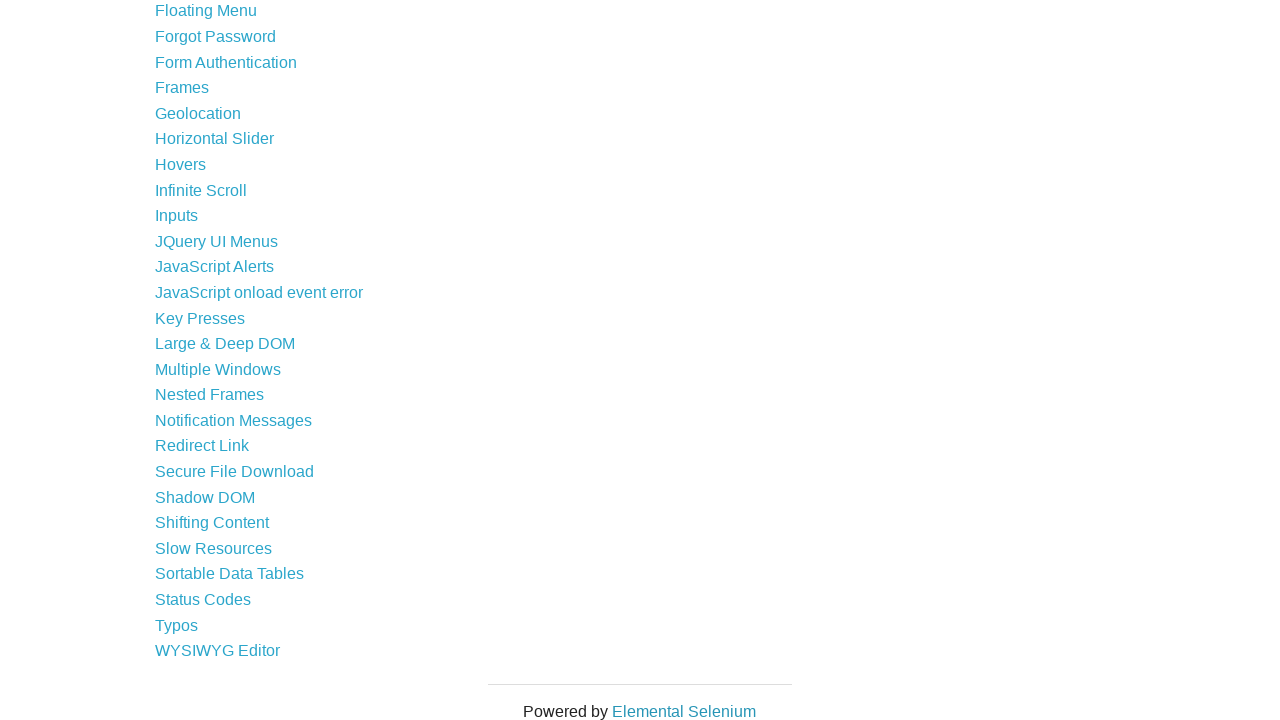